Navigates to WebdriverIO homepage and waits until the Get Started button is visible

Starting URL: https://webdriver.io

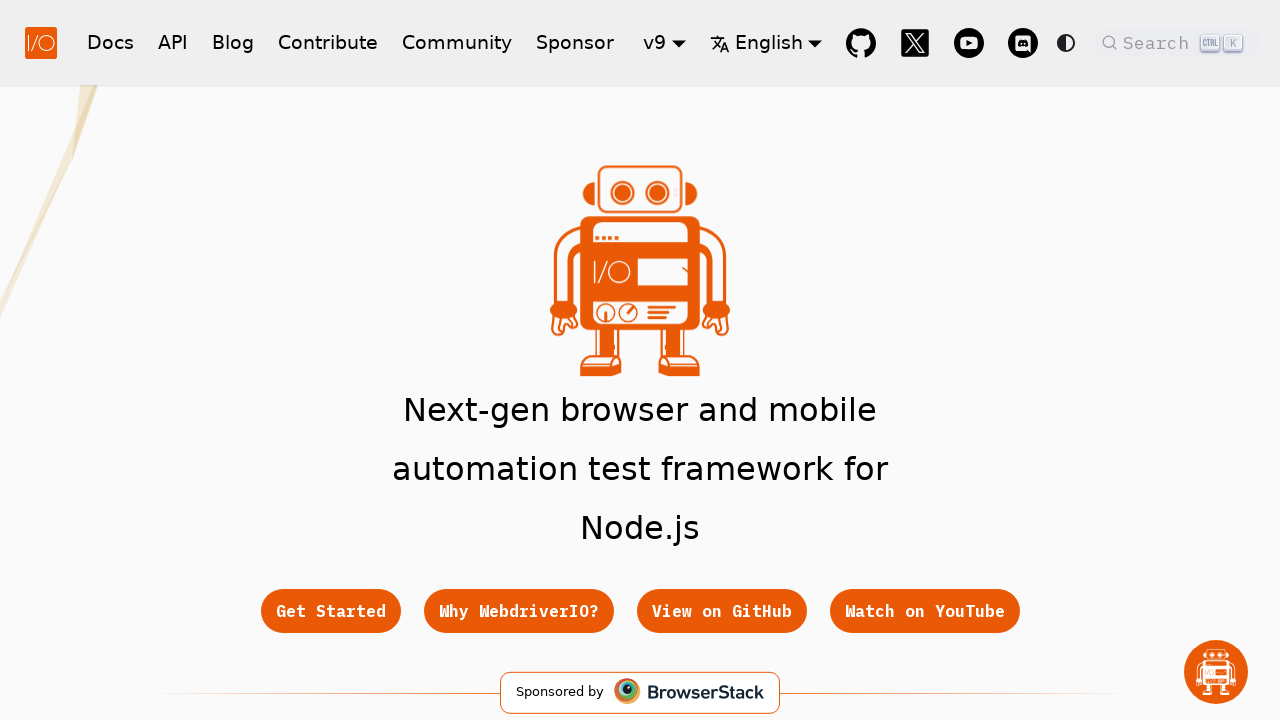

Navigated to WebdriverIO homepage
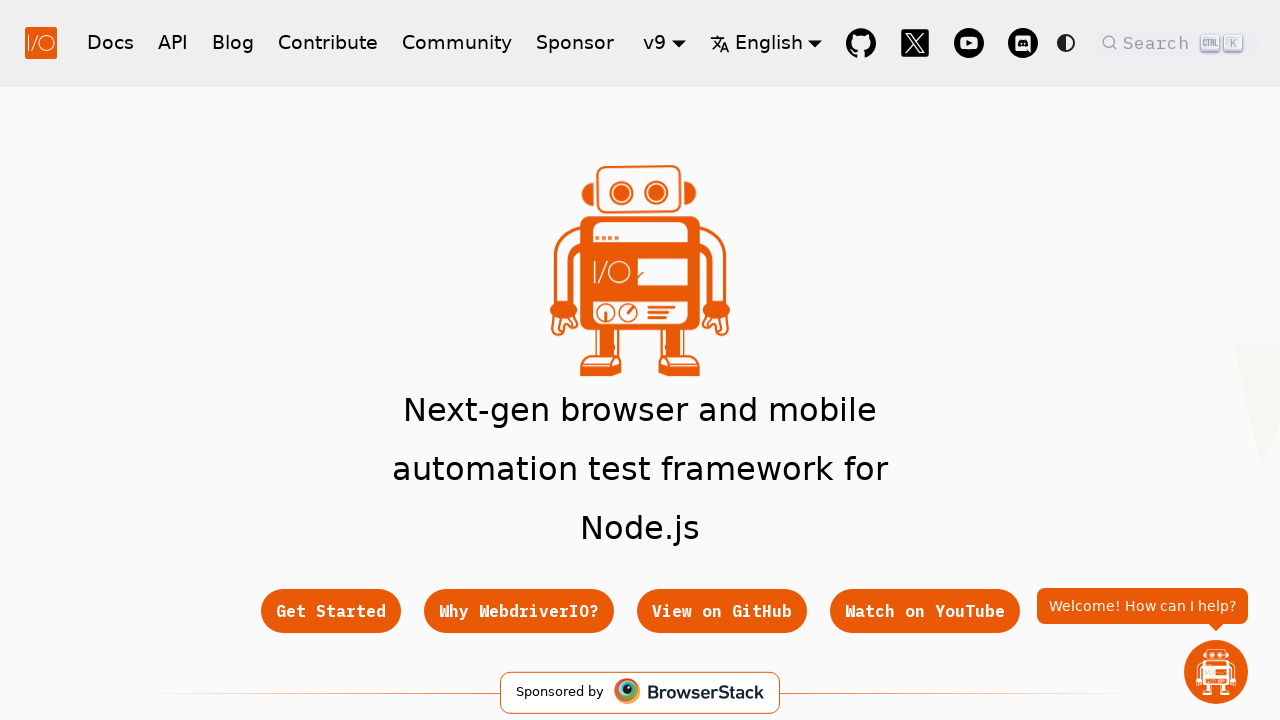

Waited until Get Started button became visible
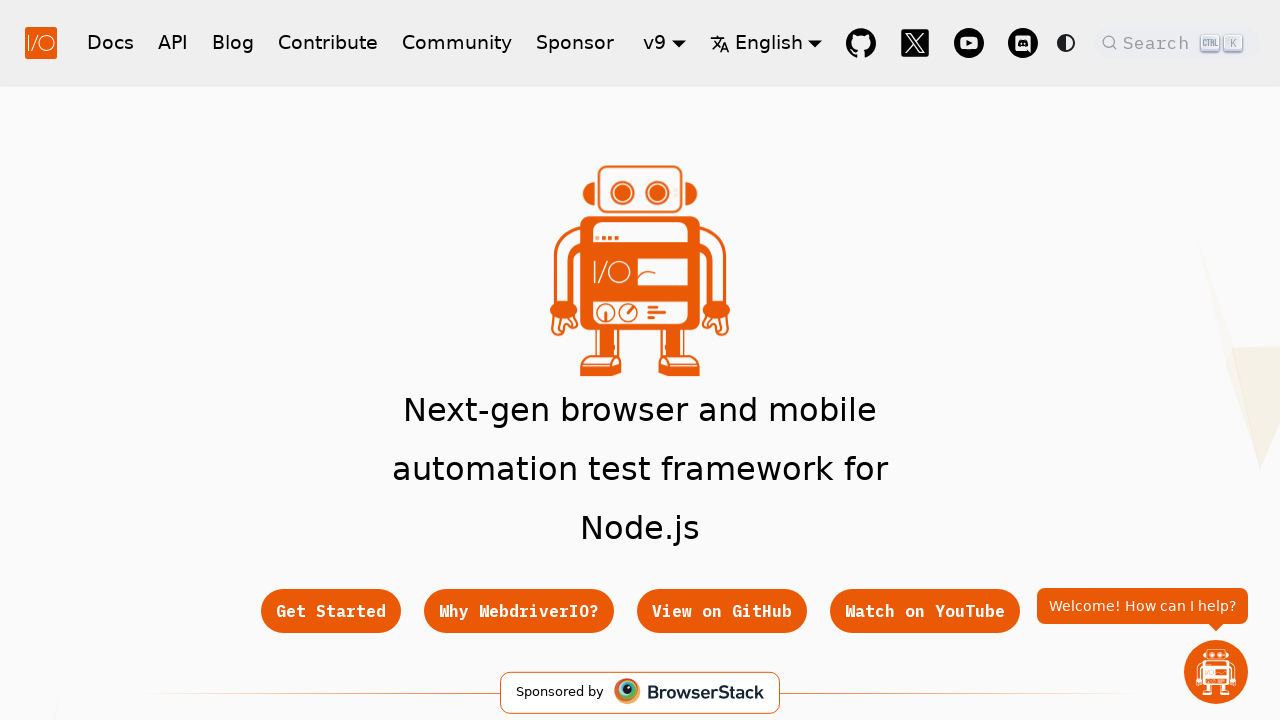

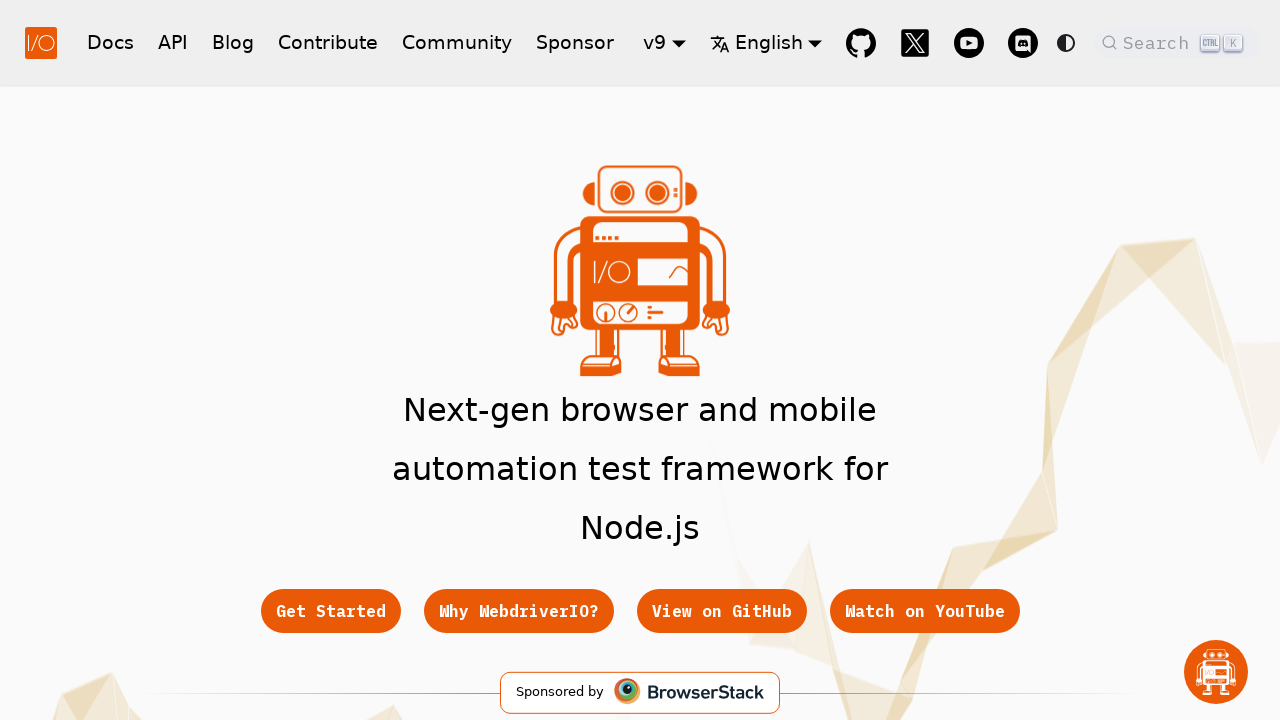